Tests the search functionality on Python.org using unittest framework by searching for "pycon"

Starting URL: http://www.python.org

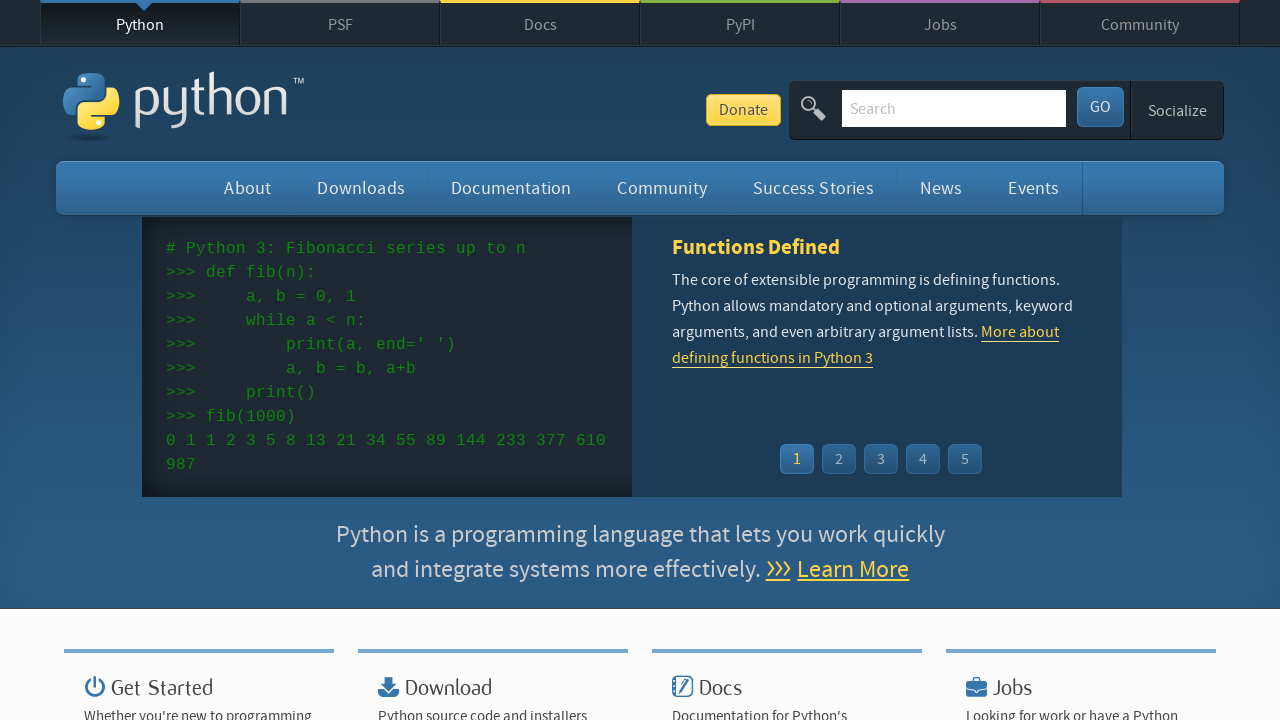

Verified 'Python' is in the page title
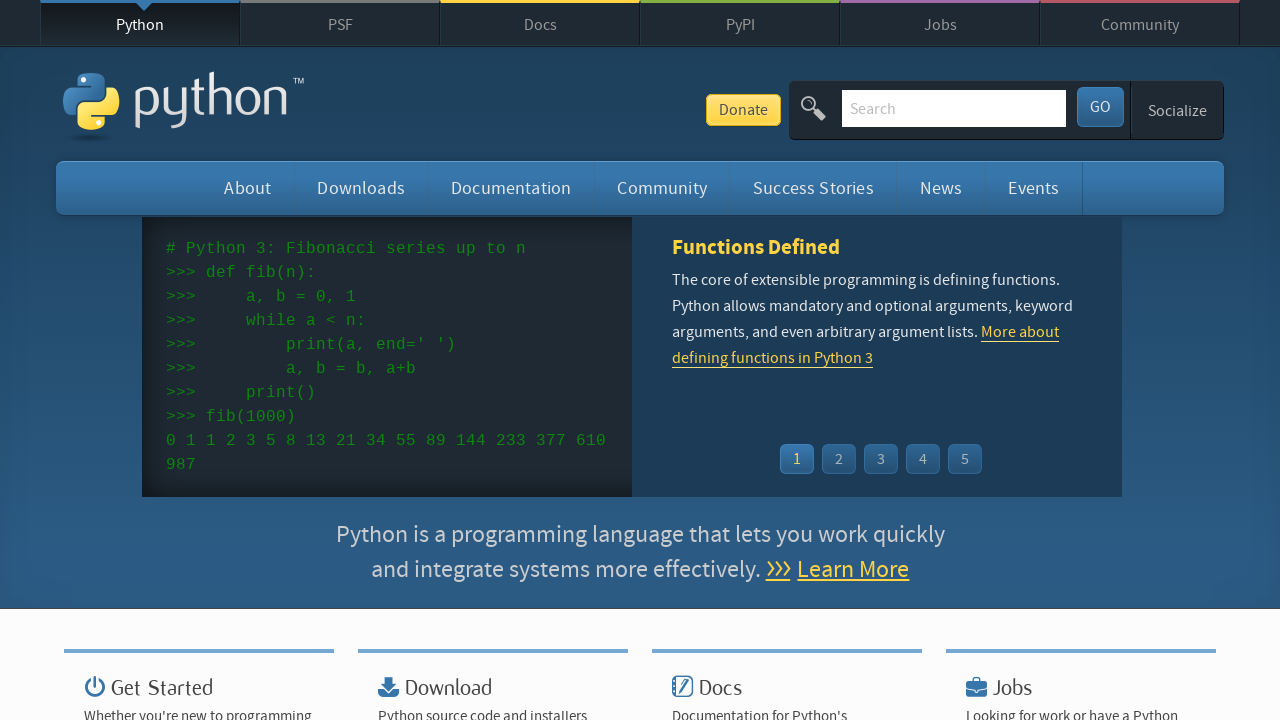

Filled search field with 'pycon' on input[name='q']
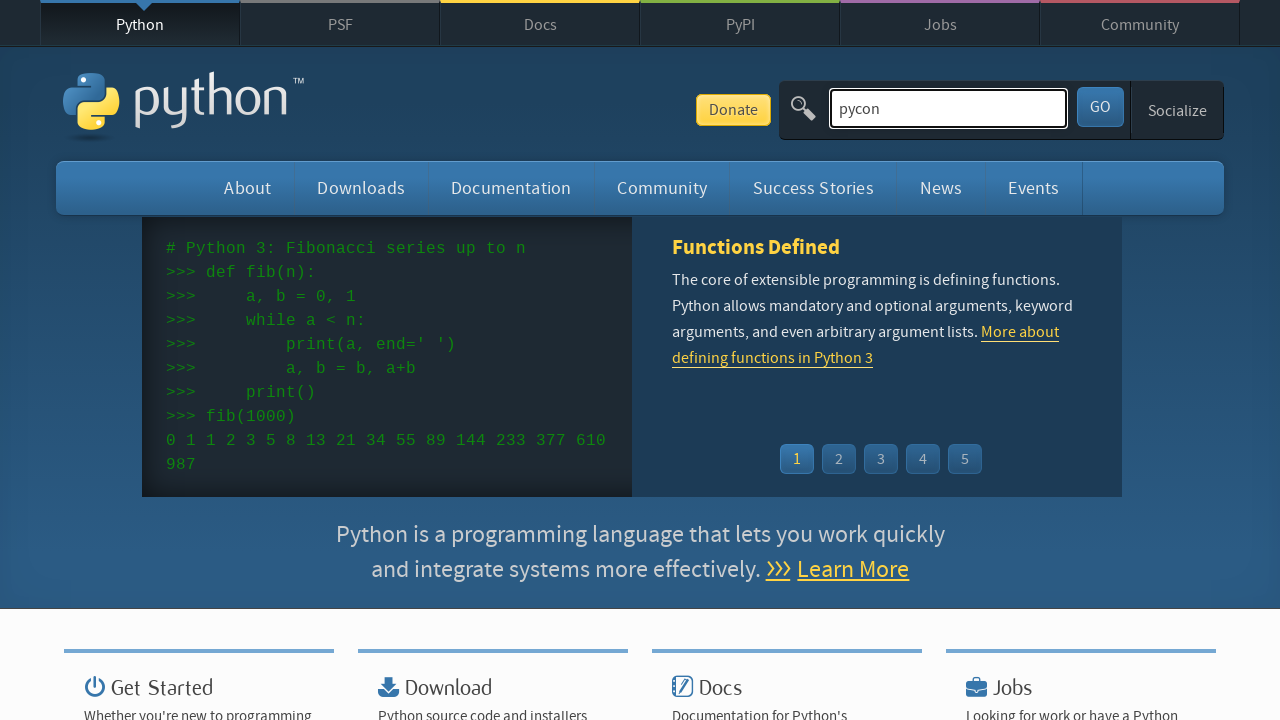

Pressed Enter to submit search
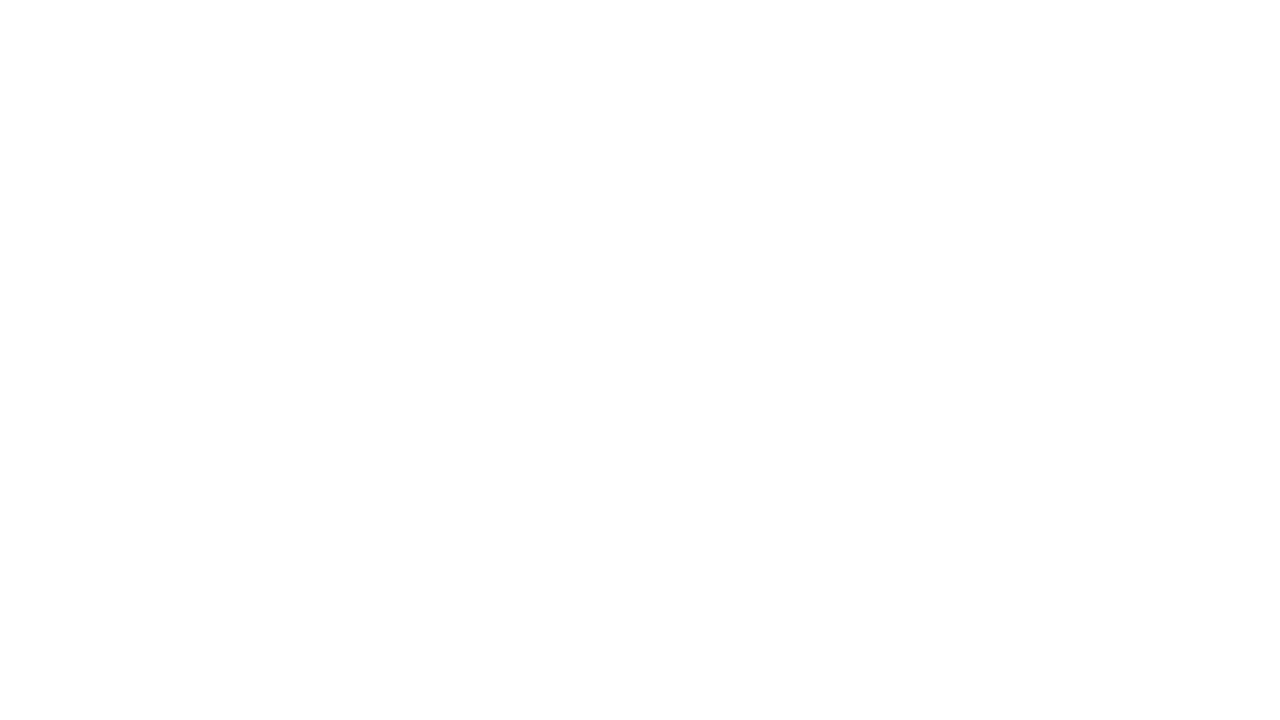

Waited for search results to load (networkidle)
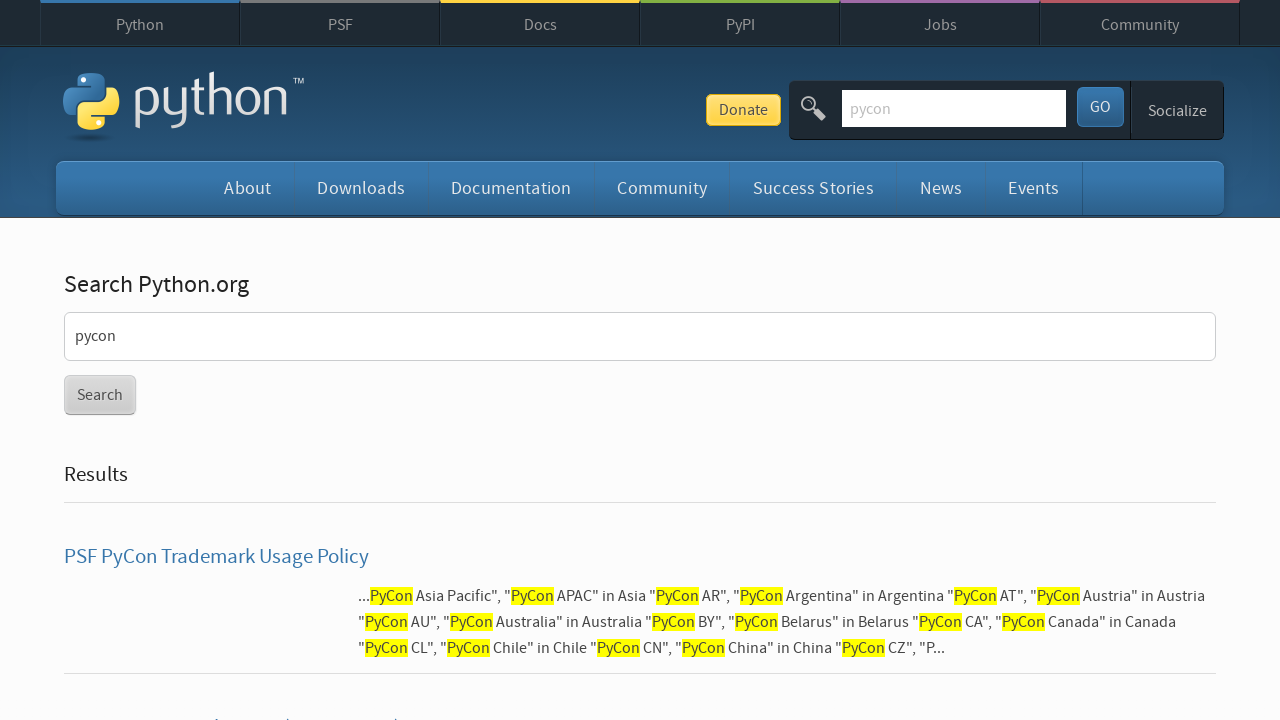

Verified search returned results (no 'No results found' message)
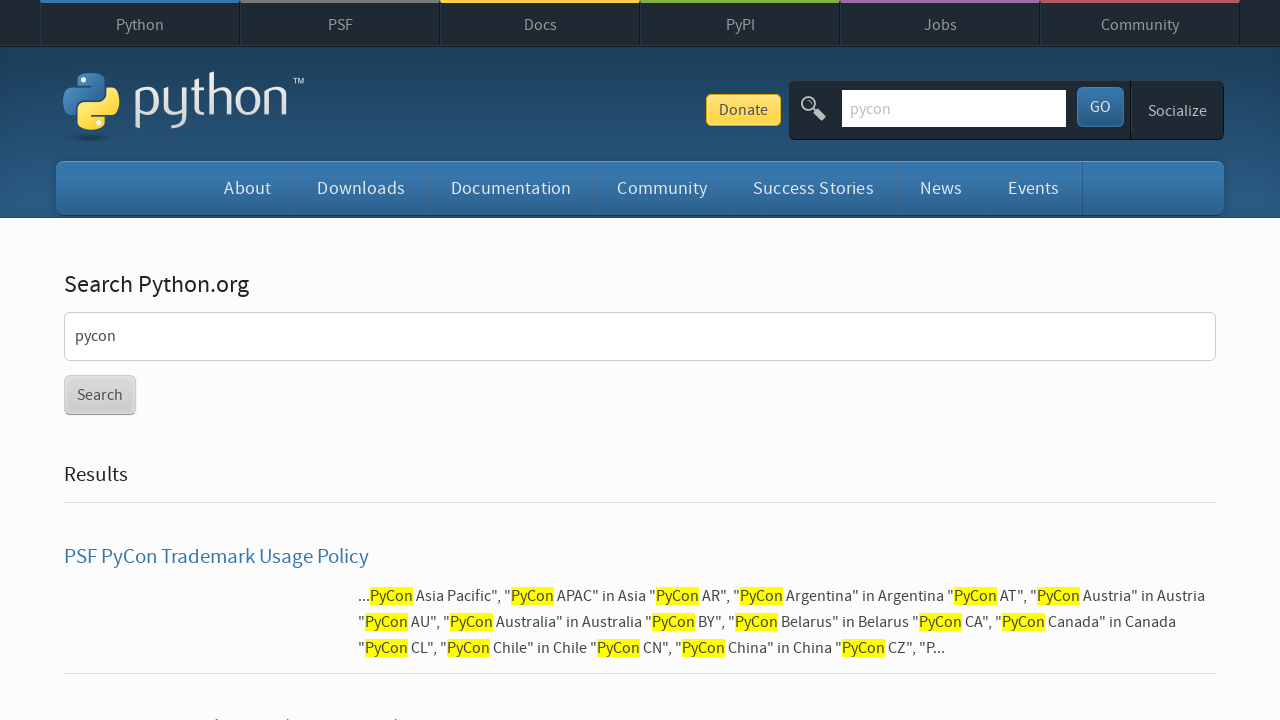

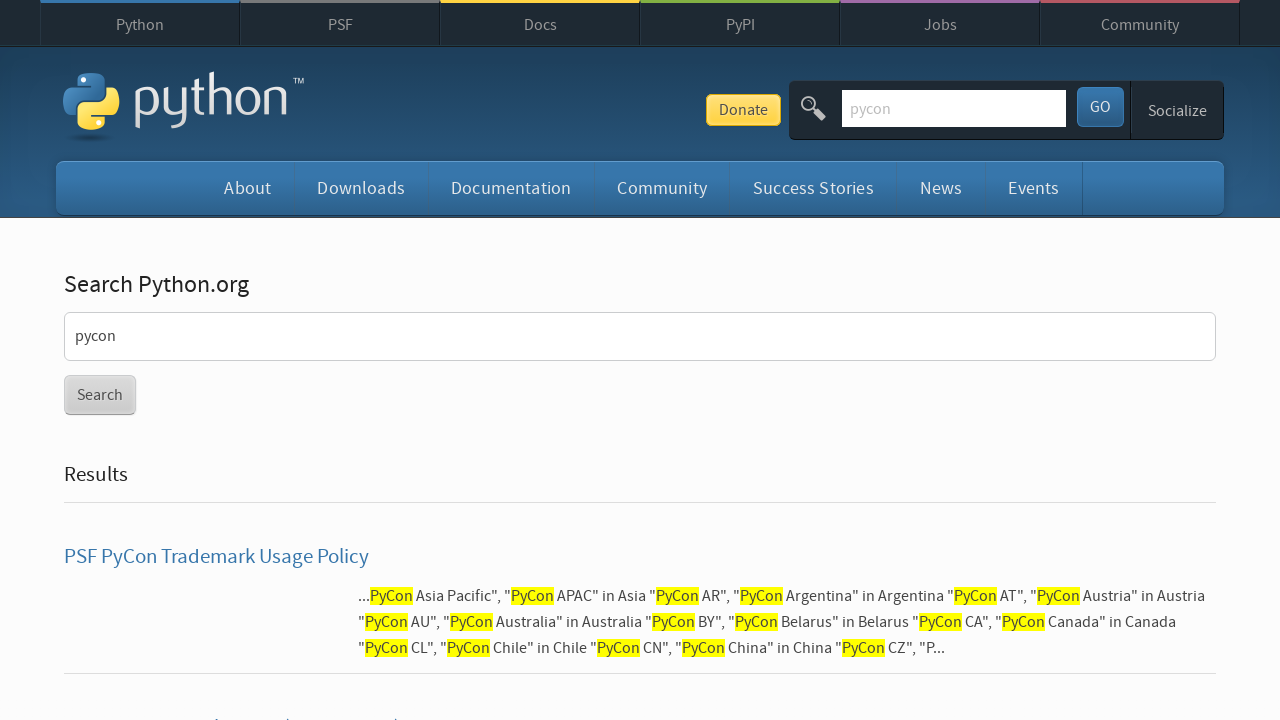